Tests product search functionality by selecting a category (Phones) and verifying a product (HTC One) is displayed, then searches for a non-existent product in Laptops category

Starting URL: https://www.demoblaze.com/index.html

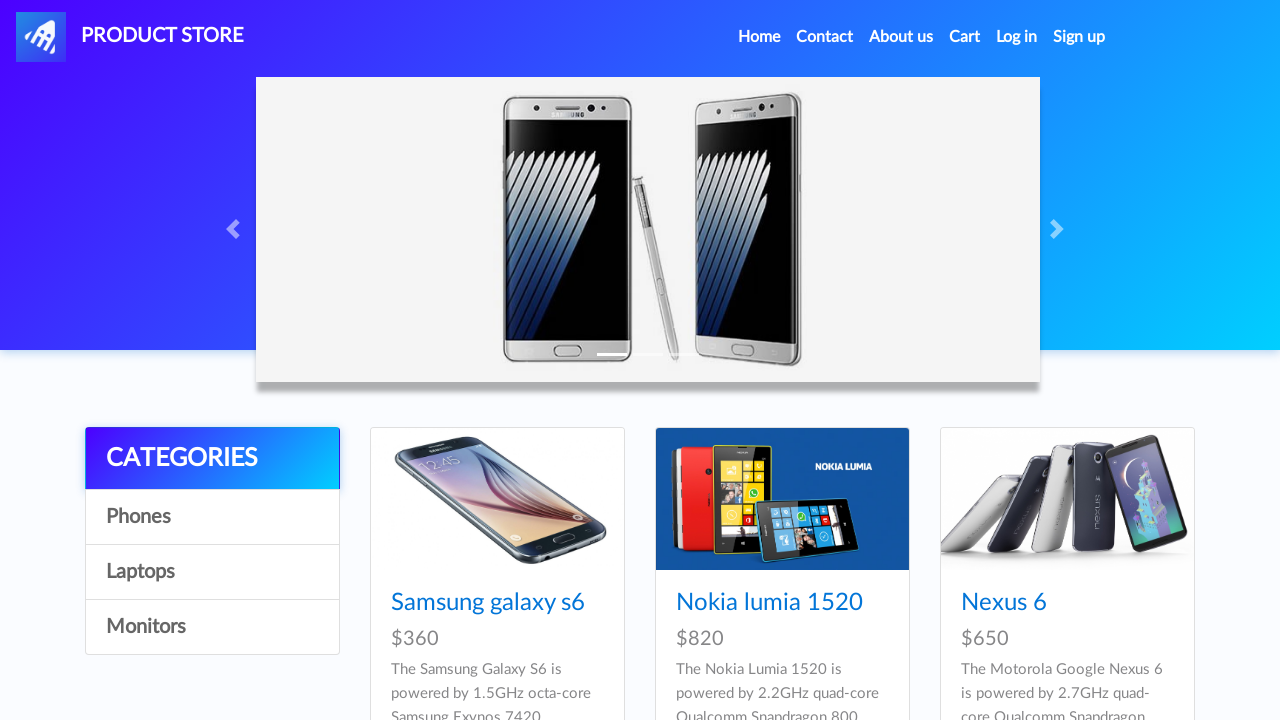

Clicked on Phones category at (212, 517) on a:has-text('Phones')
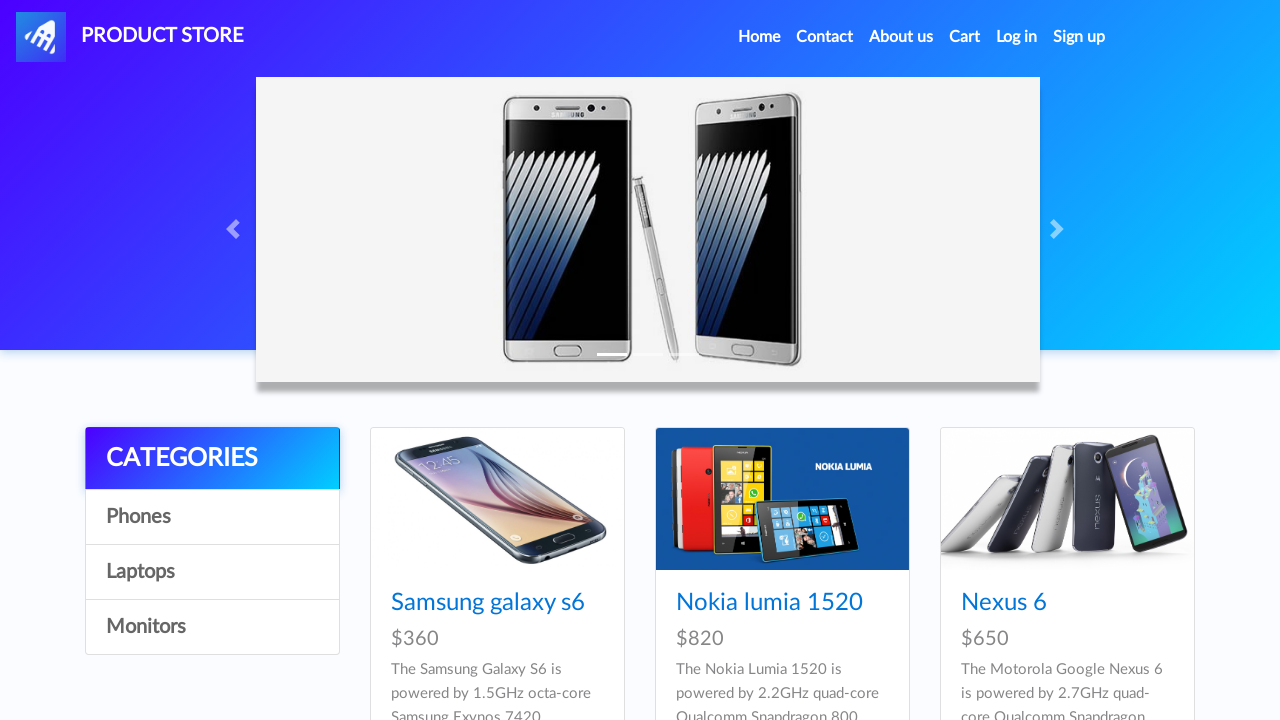

Waited for product cards to load in Phones category
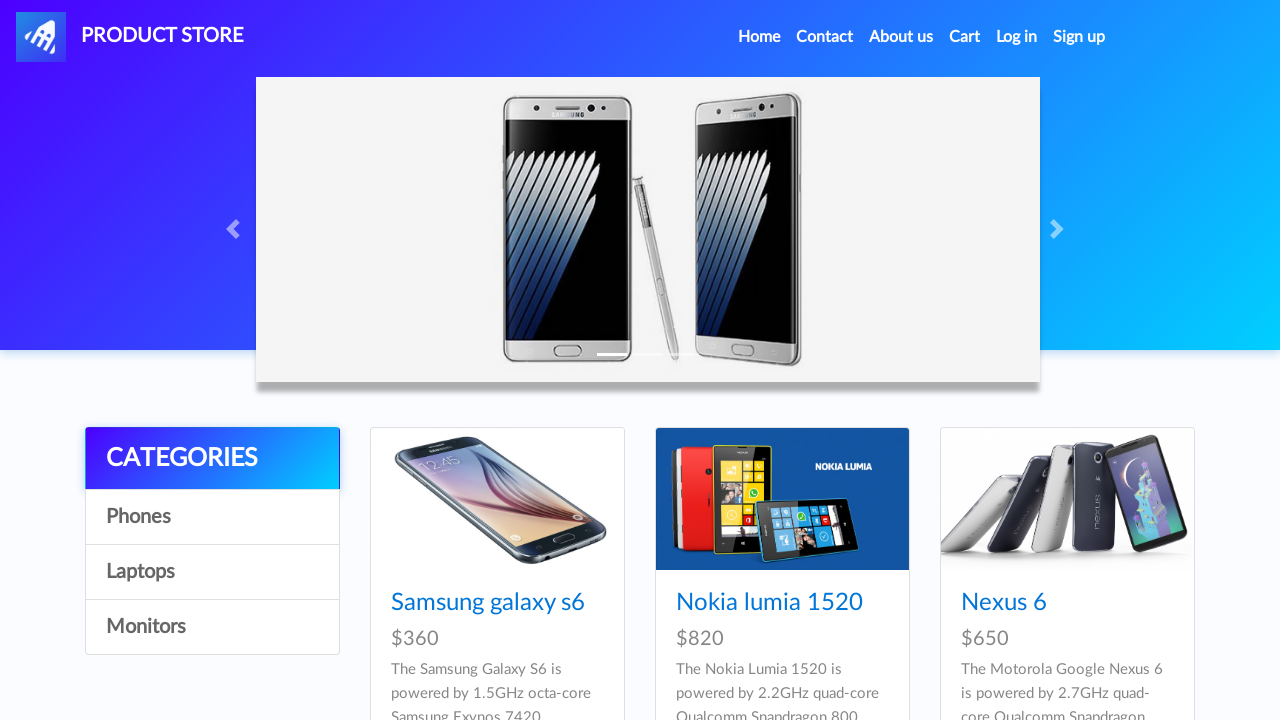

Verified HTC One M9 product is displayed
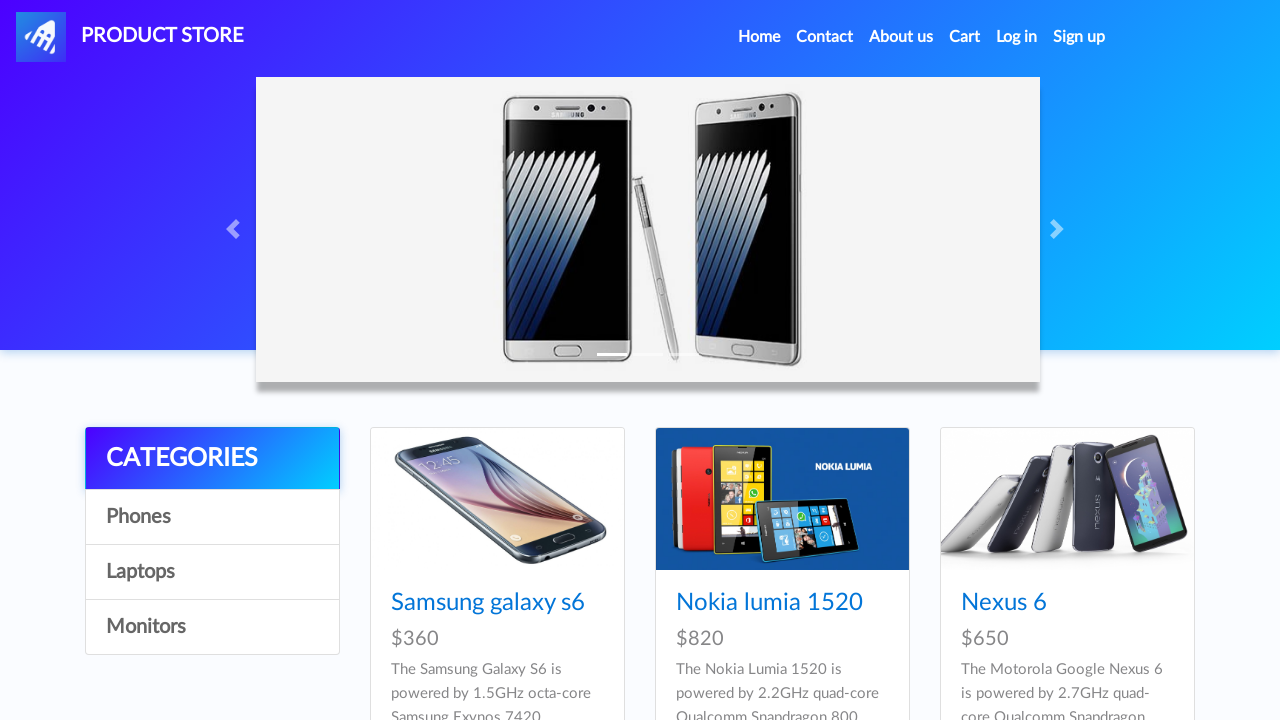

Clicked Home link to navigate back to home page at (759, 37) on a.nav-link:has-text('Home')
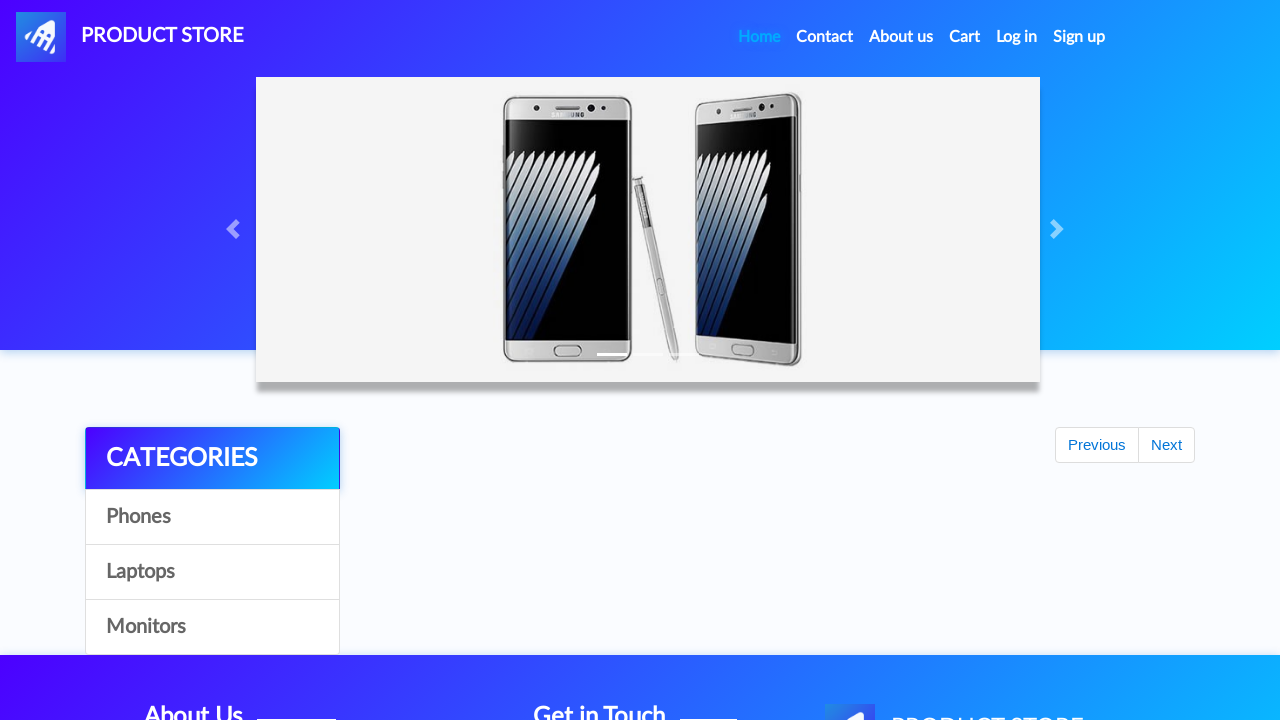

Clicked on Laptops category at (212, 572) on a:has-text('Laptops')
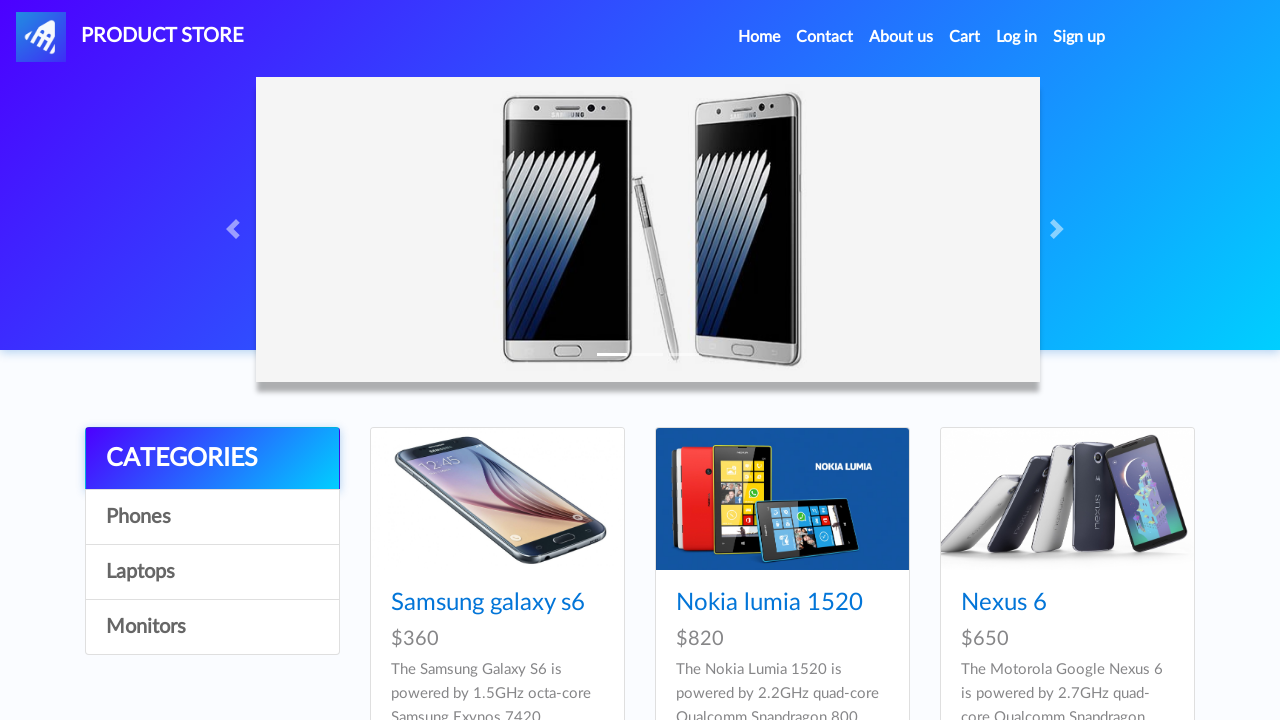

Waited for product cards to load in Laptops category
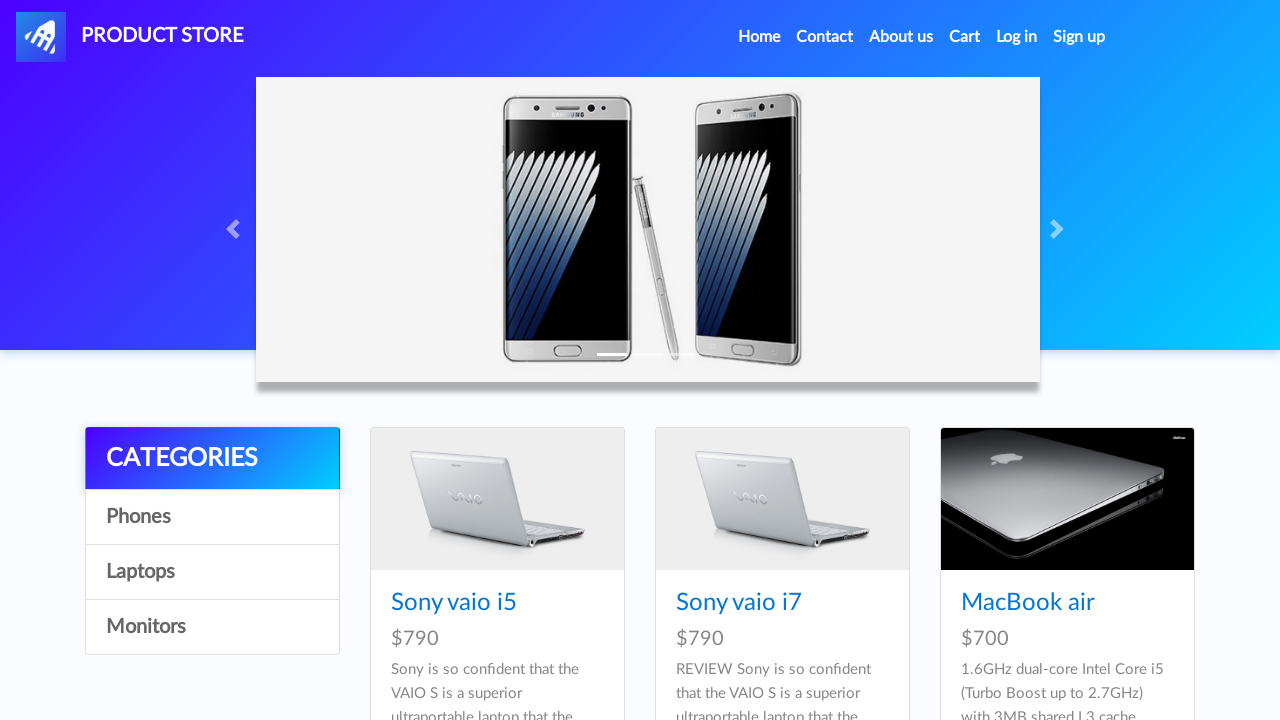

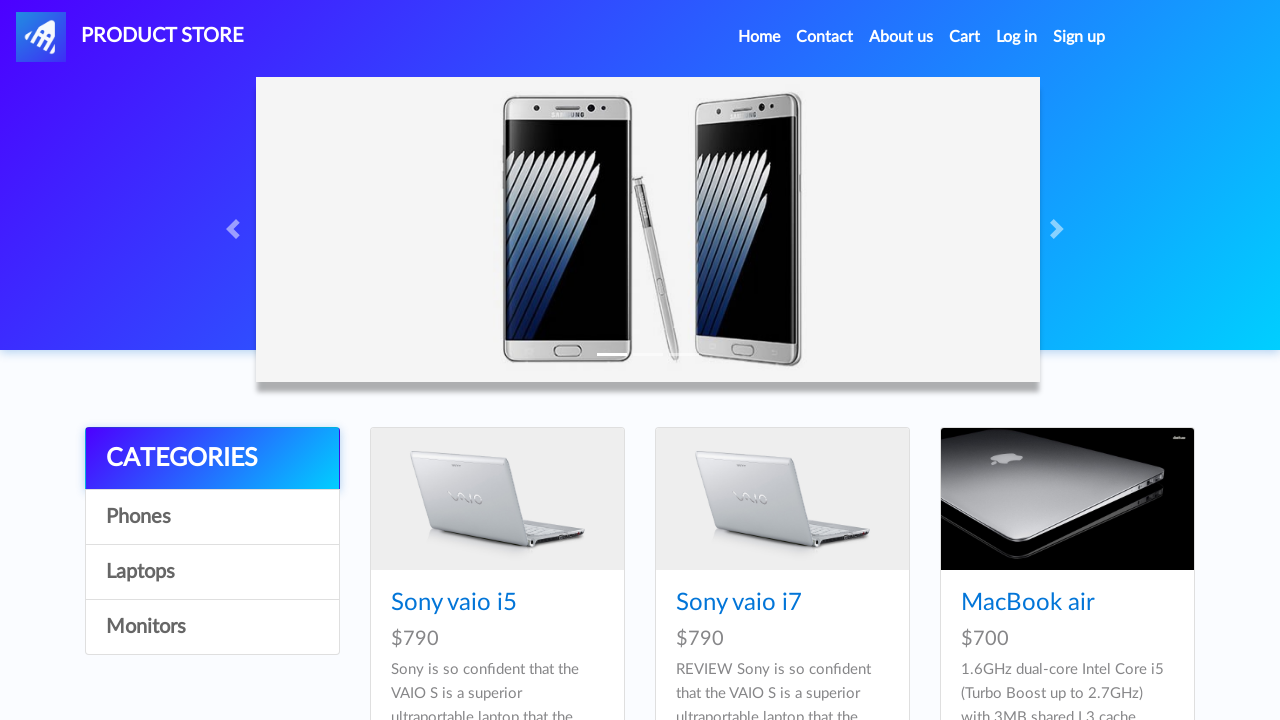